Tests that the Bentley homepage loads successfully by checking if the document ready state is "complete"

Starting URL: https://www.bentley.com/

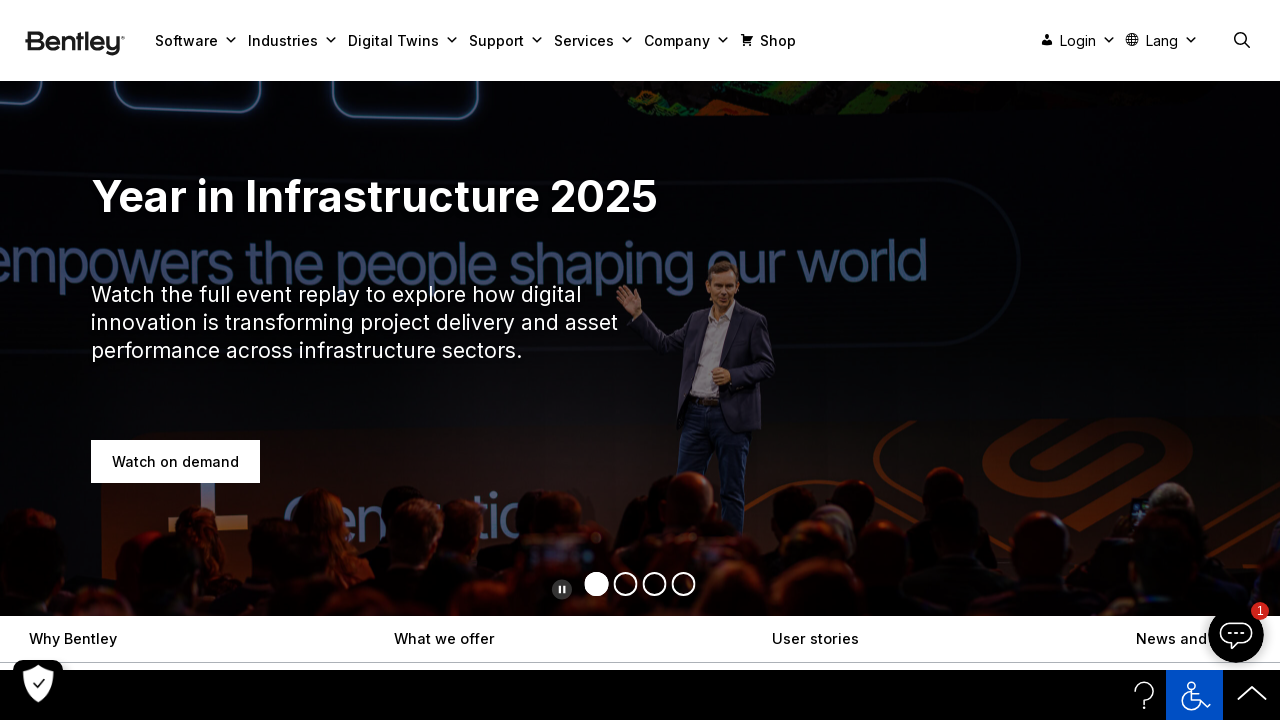

Waited for page load state to complete
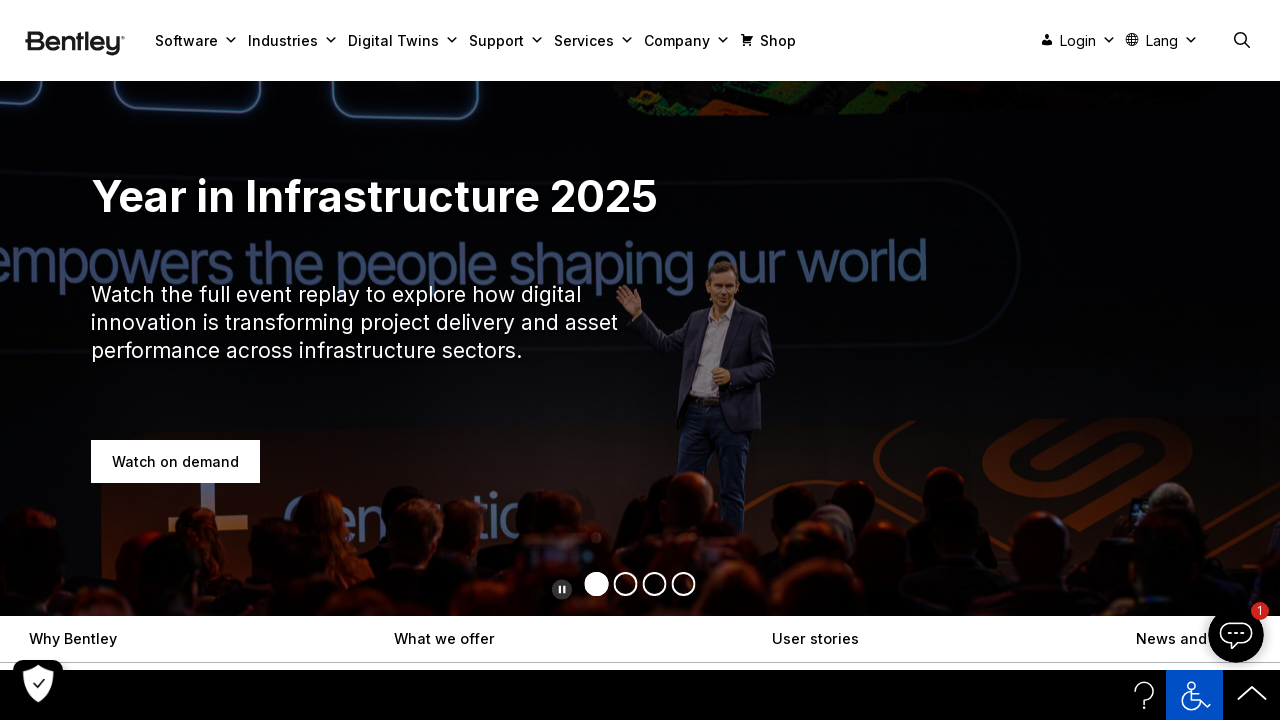

Evaluated document.readyState
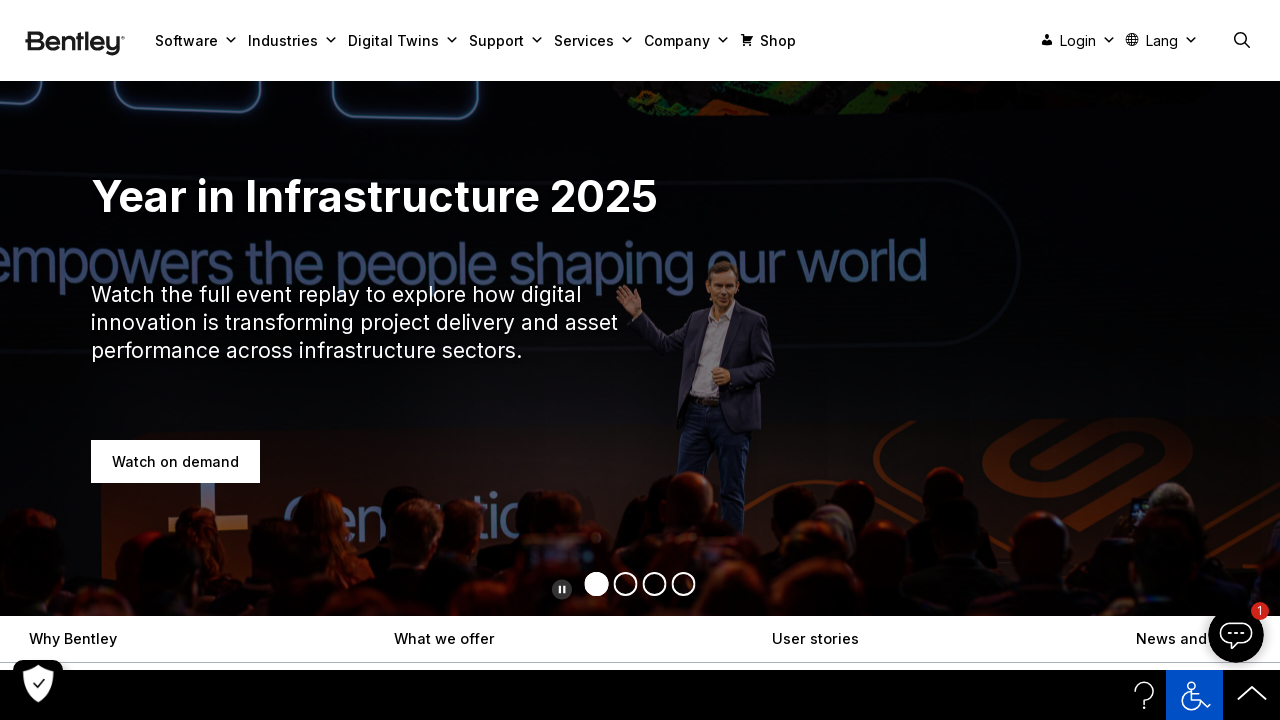

Asserted that document.readyState equals 'complete'
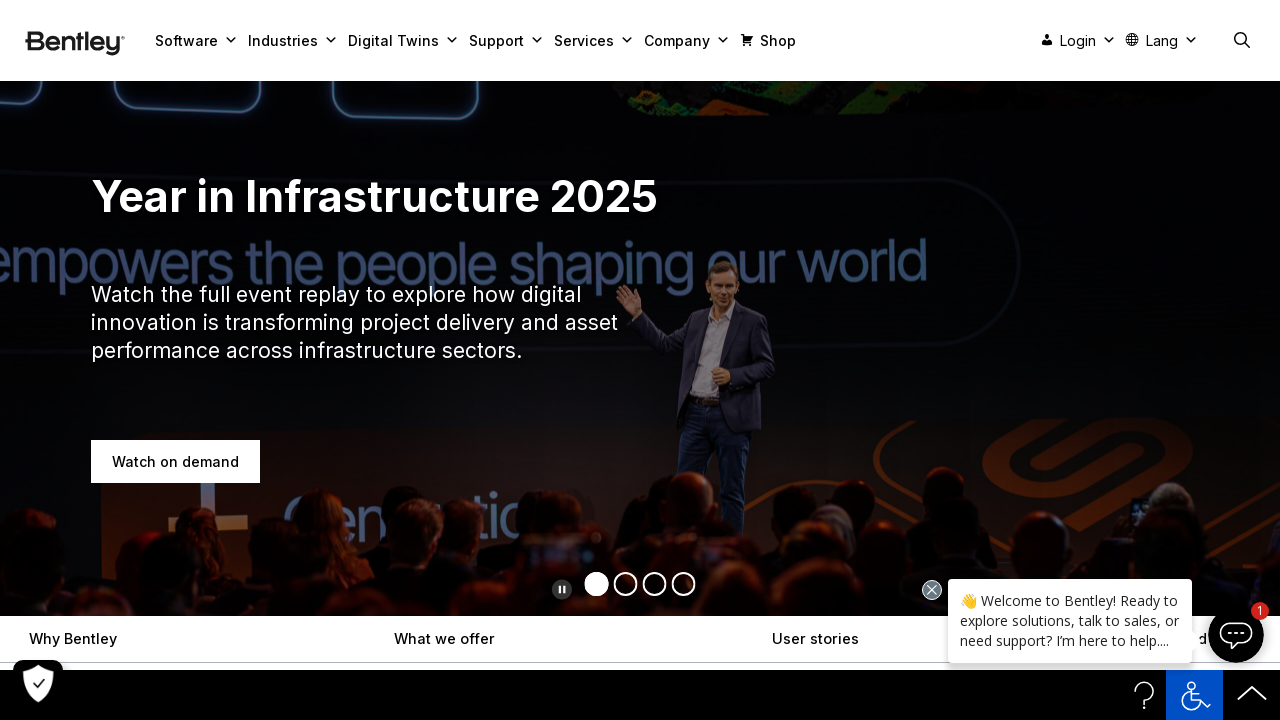

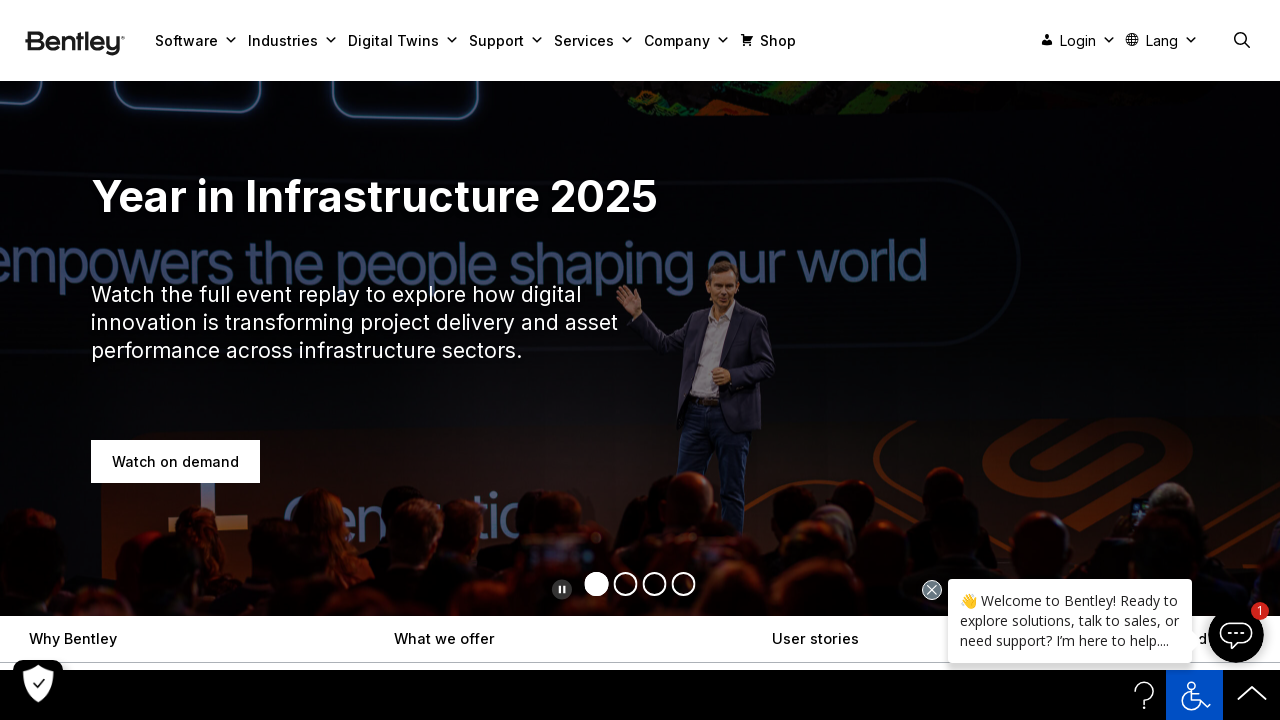